Tests alert handling functionality by filling a form with email and password, submitting it, and validating the alert message that appears

Starting URL: http://automationbykrishna.com/

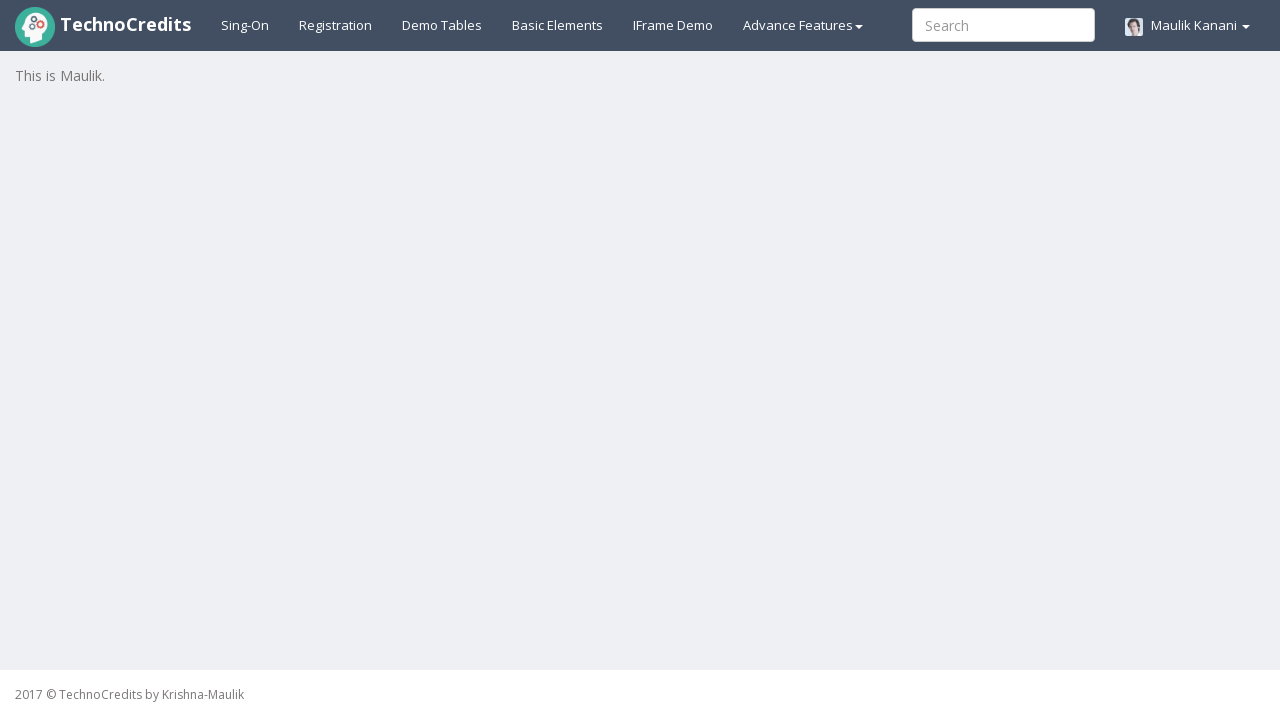

Clicked on basic elements tab at (558, 25) on #basicelements
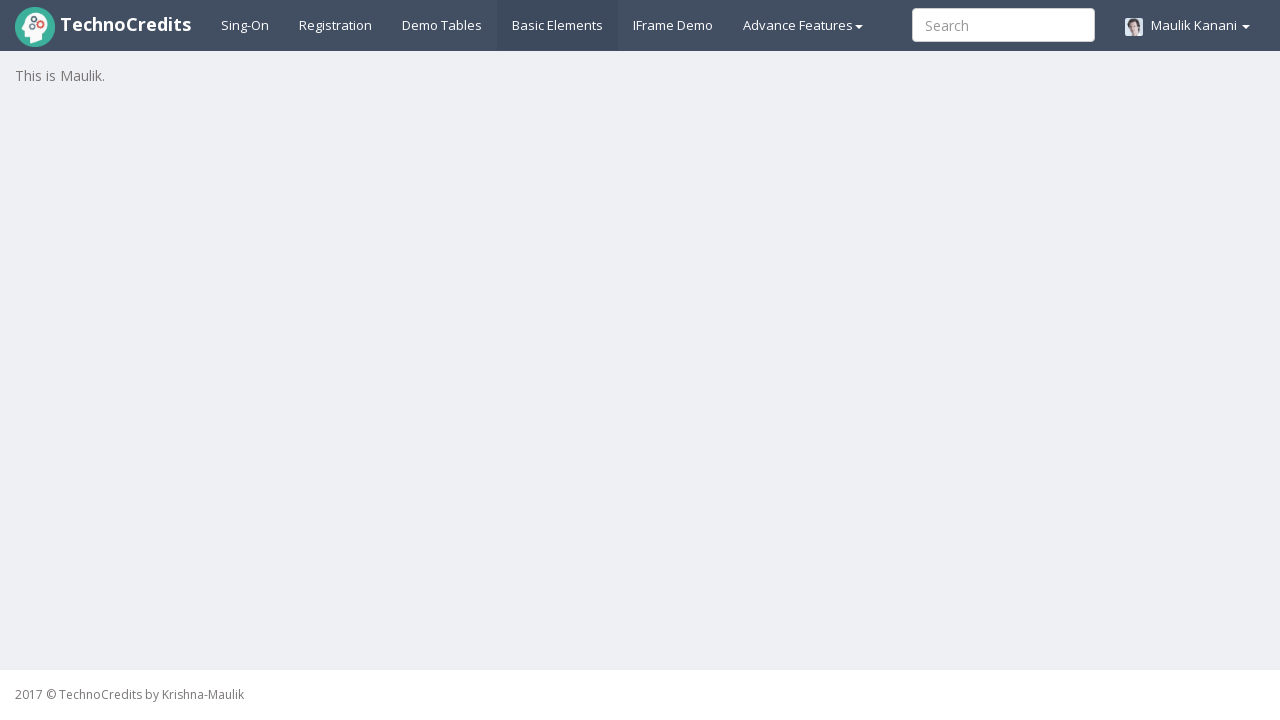

Form loaded and email input field is visible
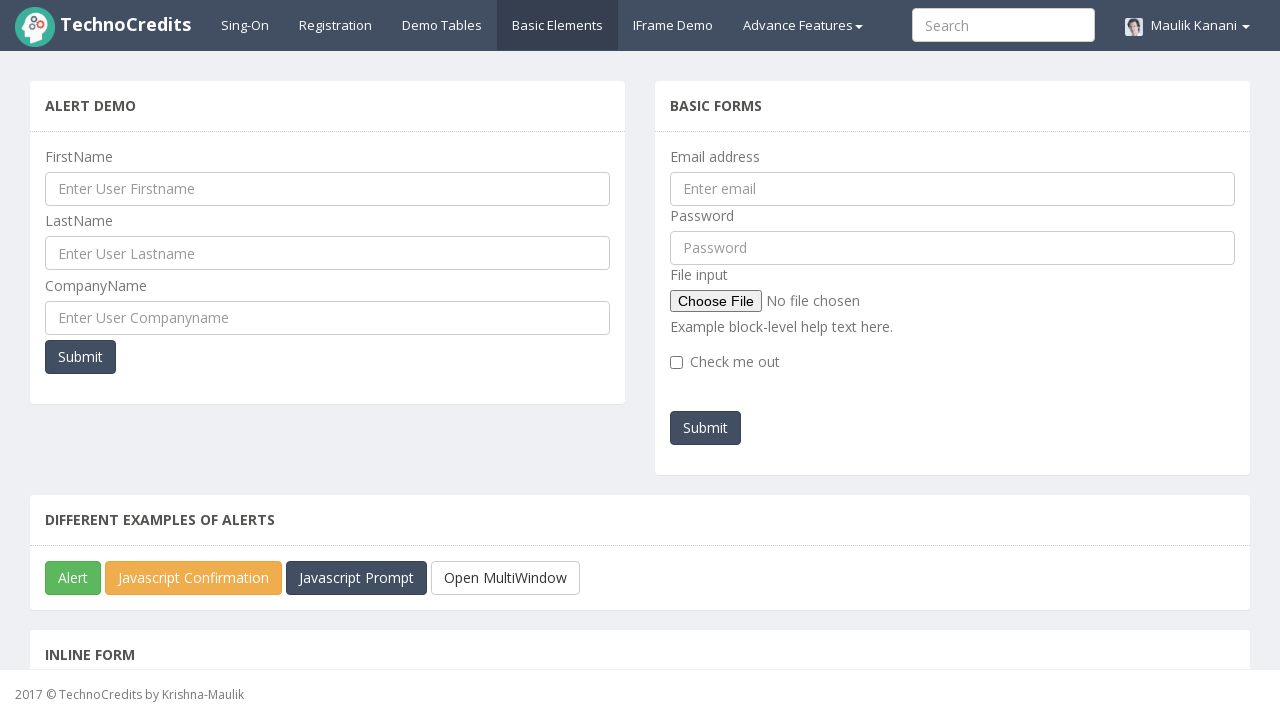

Filled email field with 'testuser.automation@gmail.com' on #exampleInputEmail1
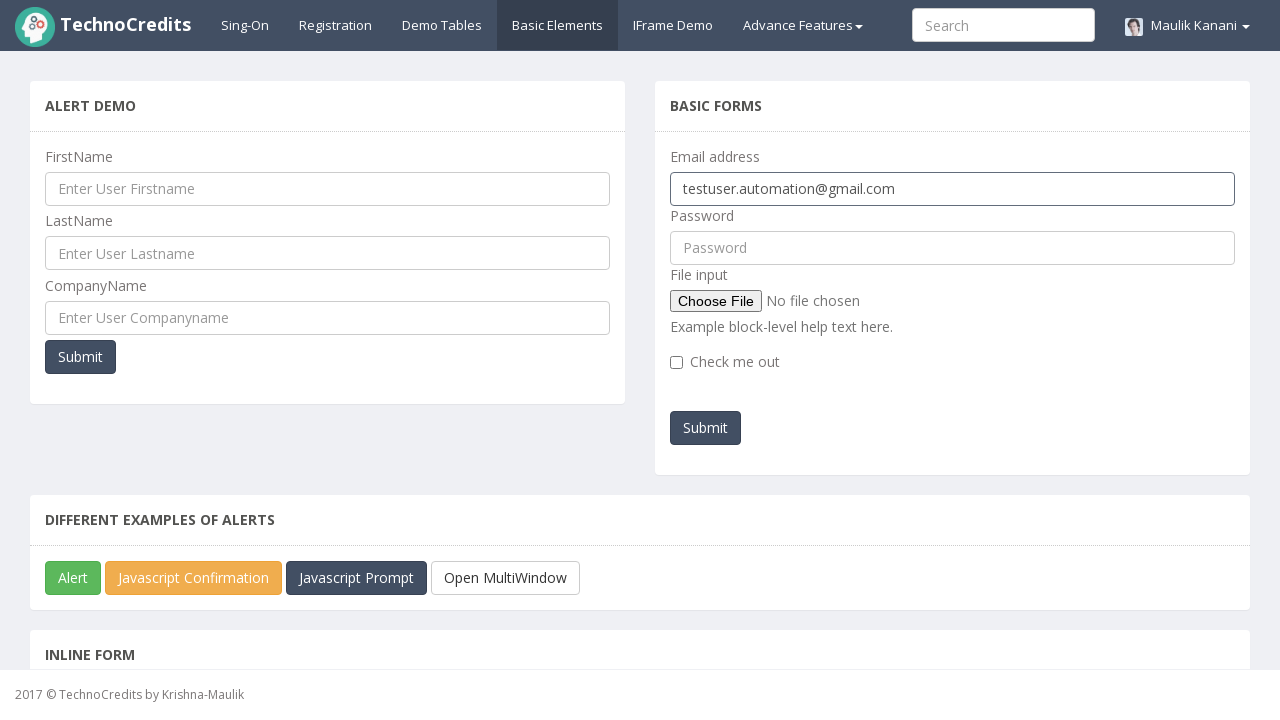

Filled password field with 'TestPass@456' on #pwd
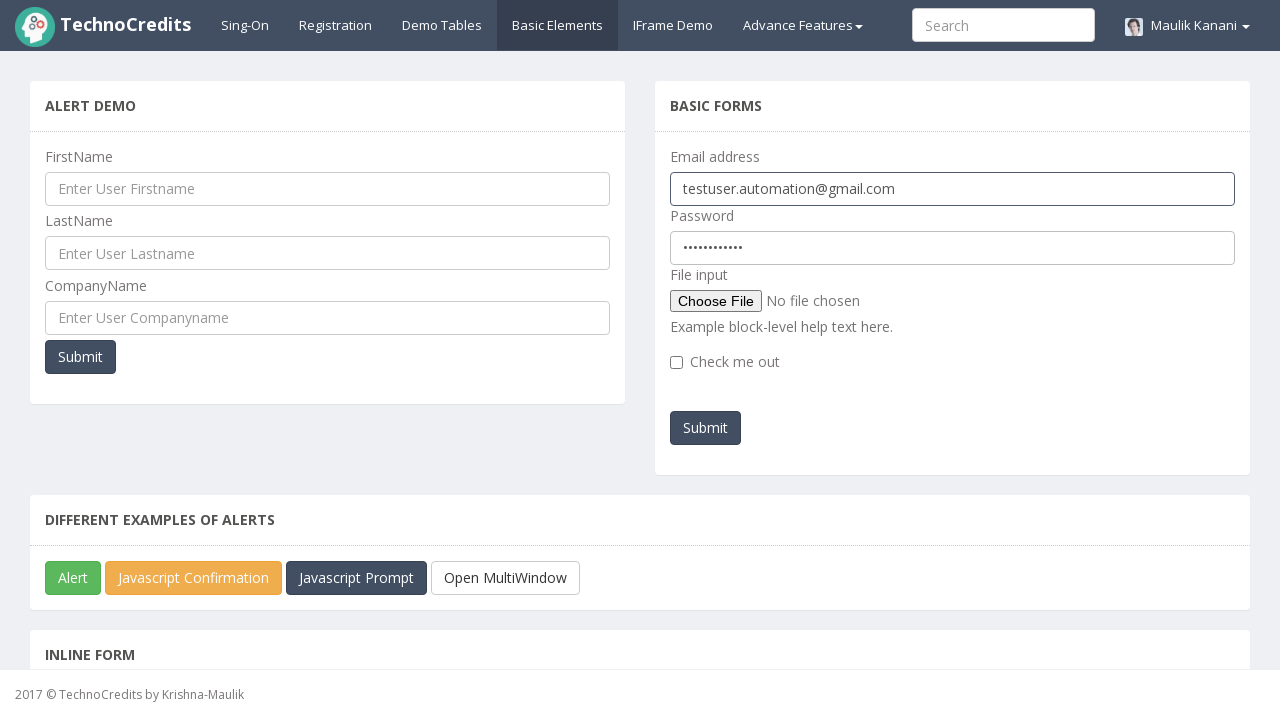

Clicked submit button to trigger alert at (706, 428) on #submitb2
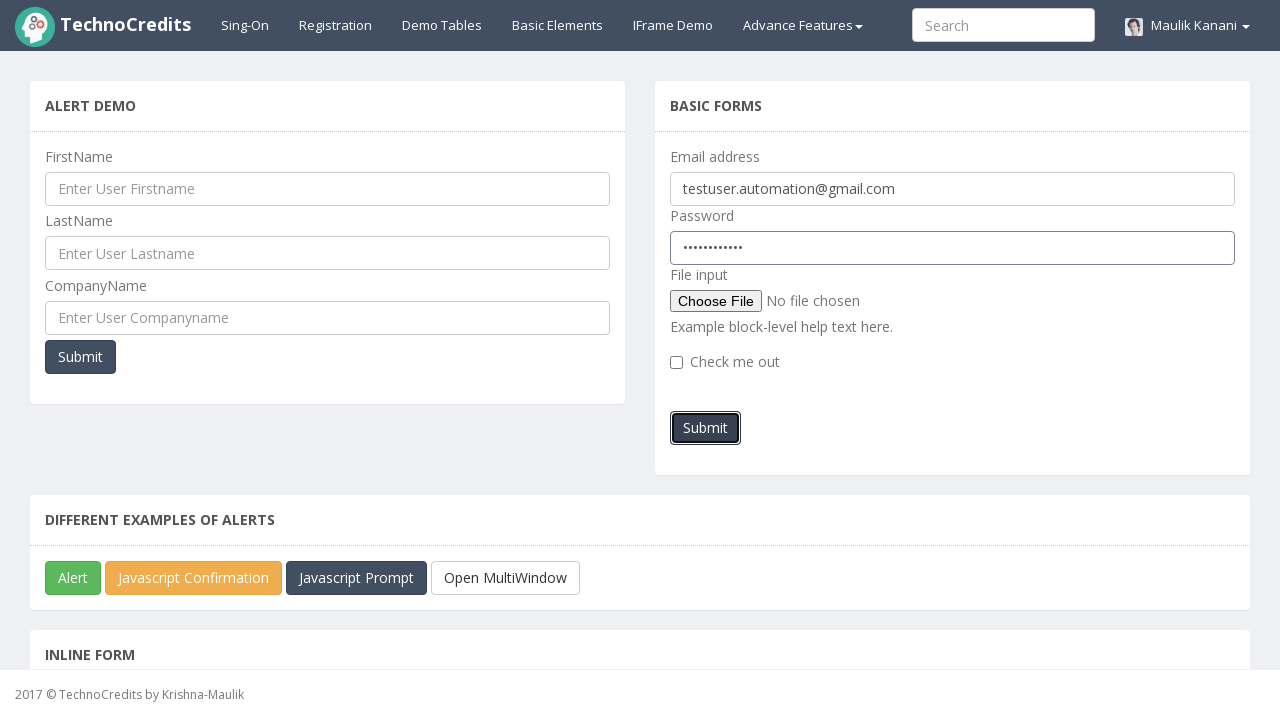

Alert dialog handled and accepted
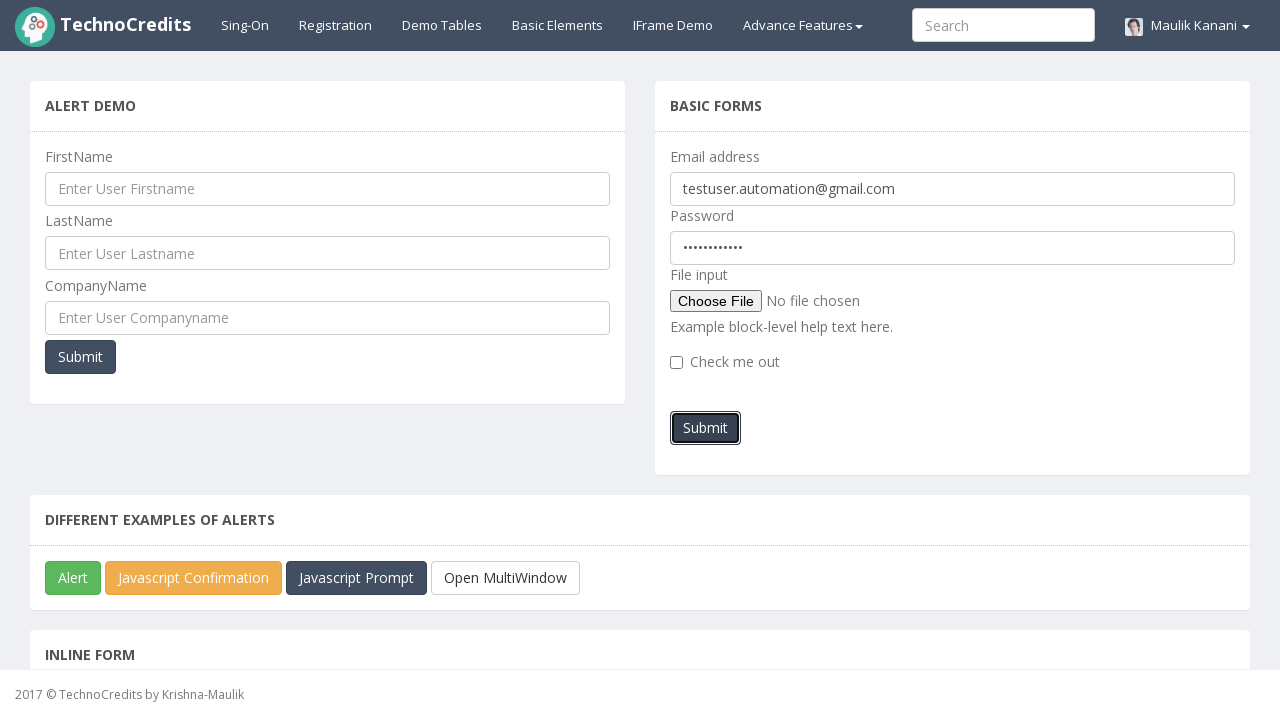

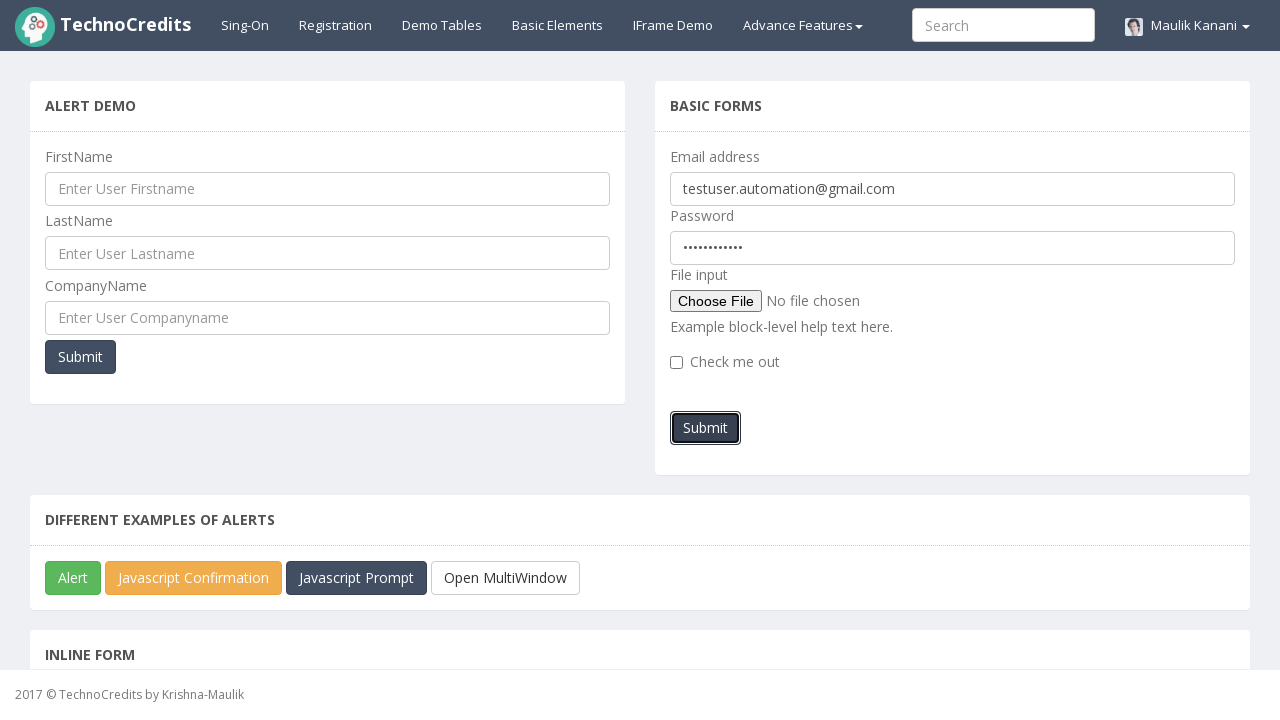